Tests adding todo items by filling the input field and pressing Enter, then verifying items appear in the list

Starting URL: https://demo.playwright.dev/todomvc

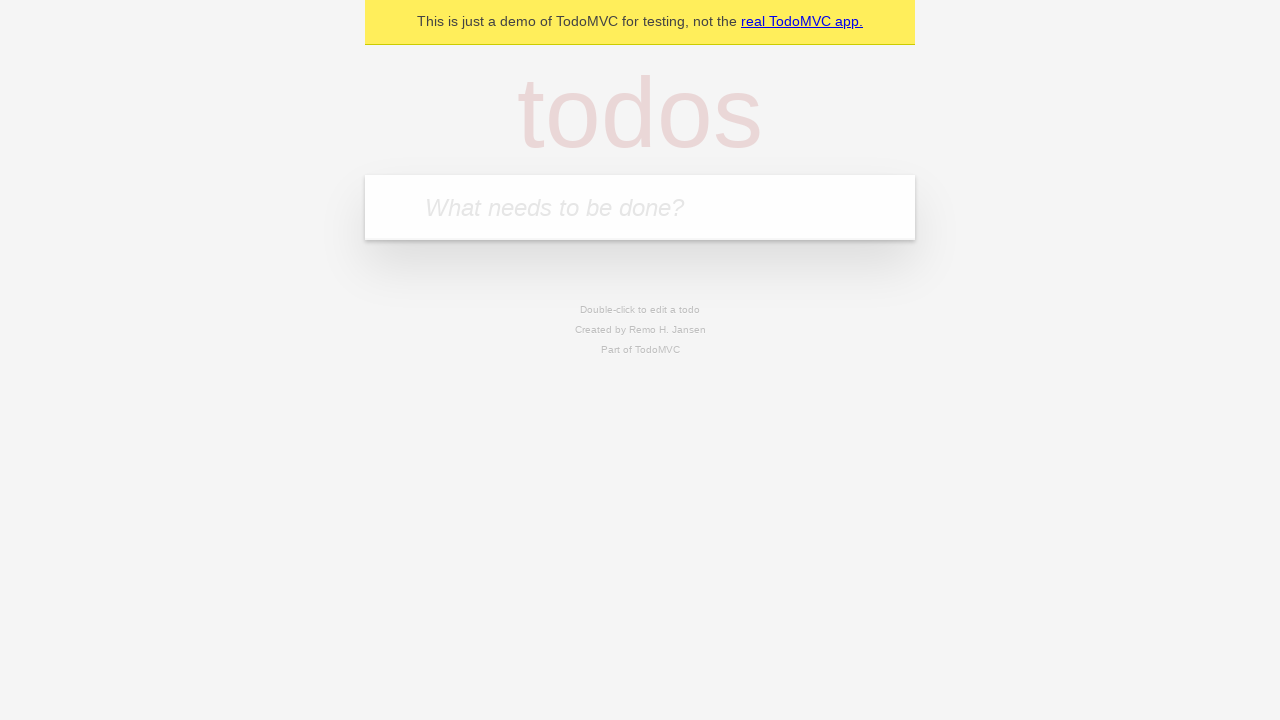

Located the todo input field with placeholder 'What needs to be done?'
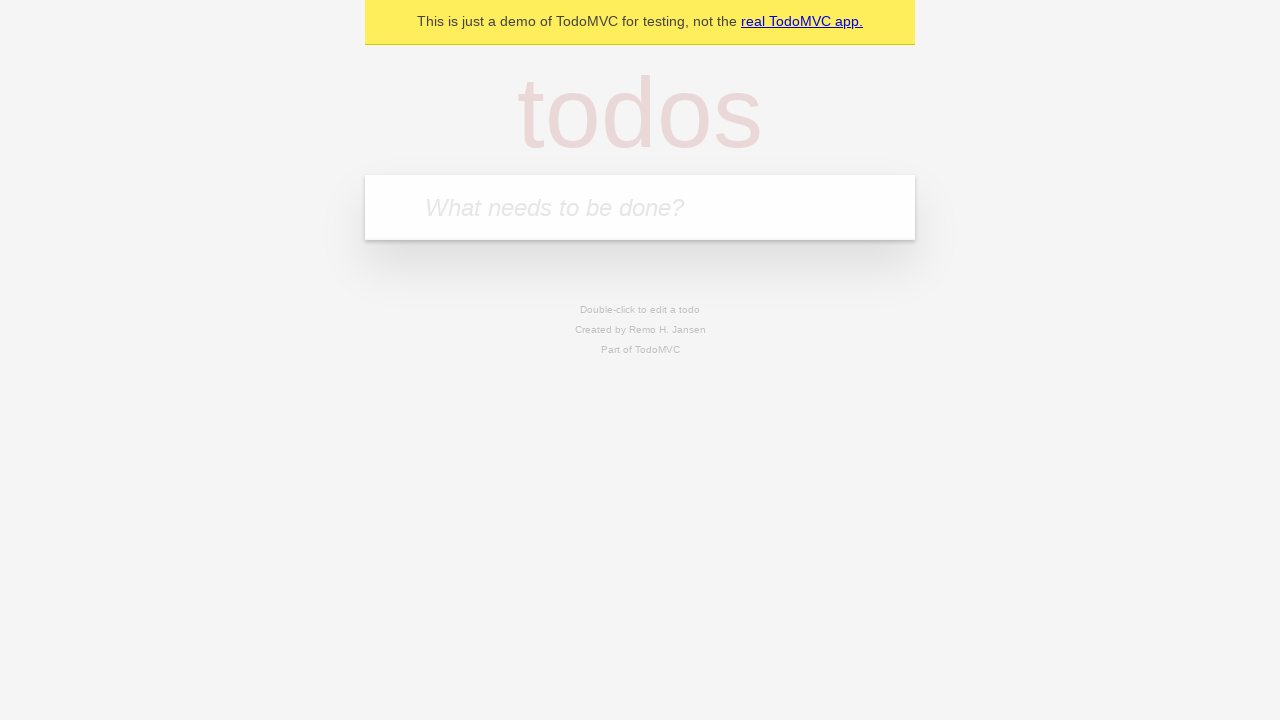

Filled first todo item with 'buy some cheese' on internal:attr=[placeholder="What needs to be done?"i]
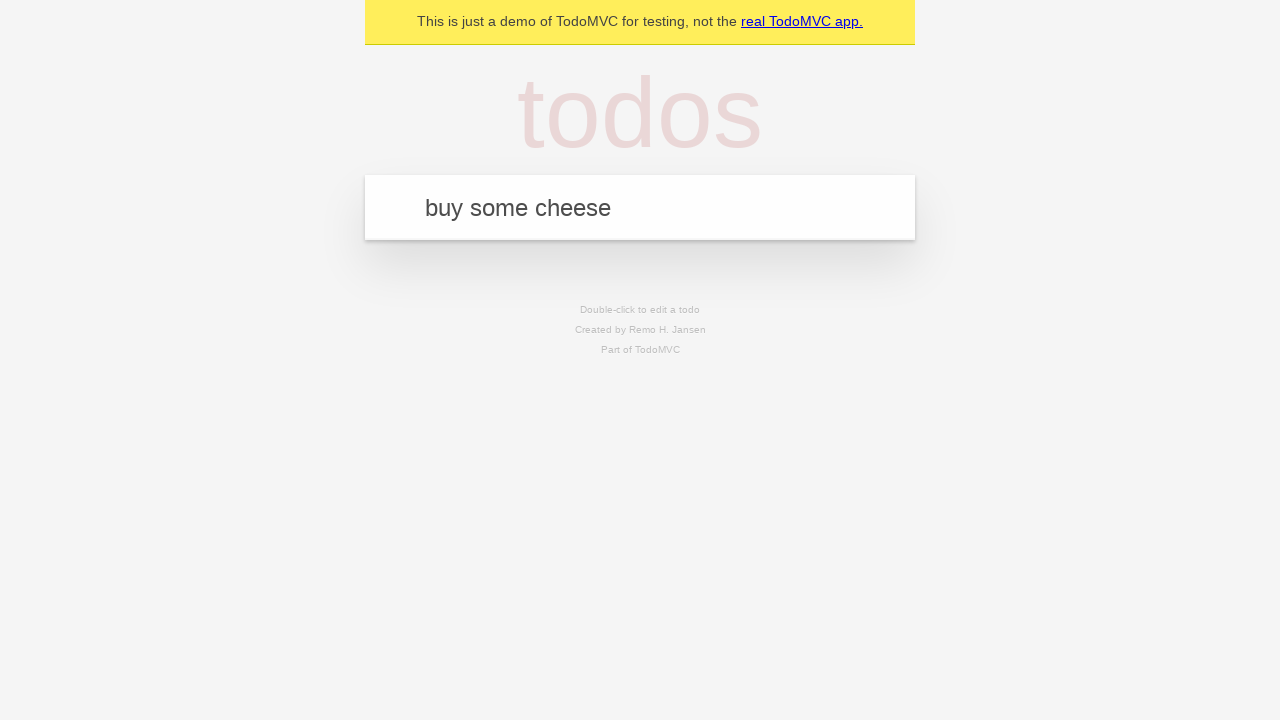

Pressed Enter to add first todo item on internal:attr=[placeholder="What needs to be done?"i]
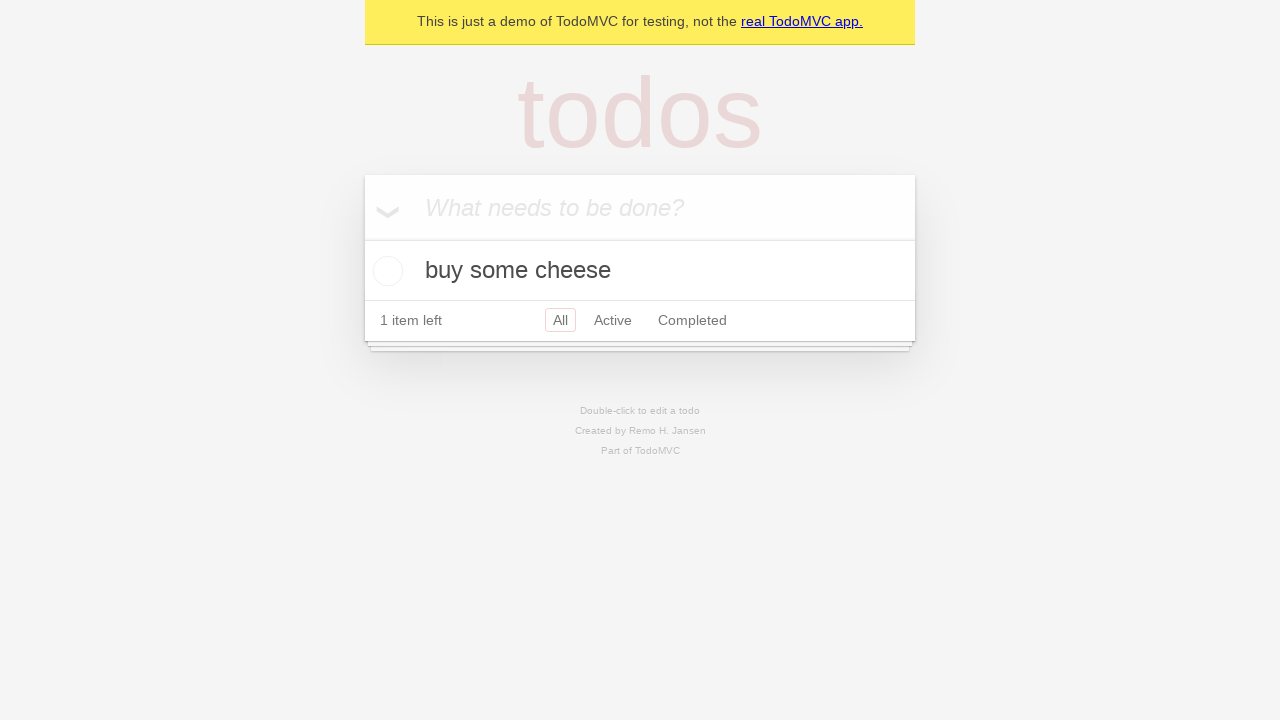

Verified first todo item appeared in the list
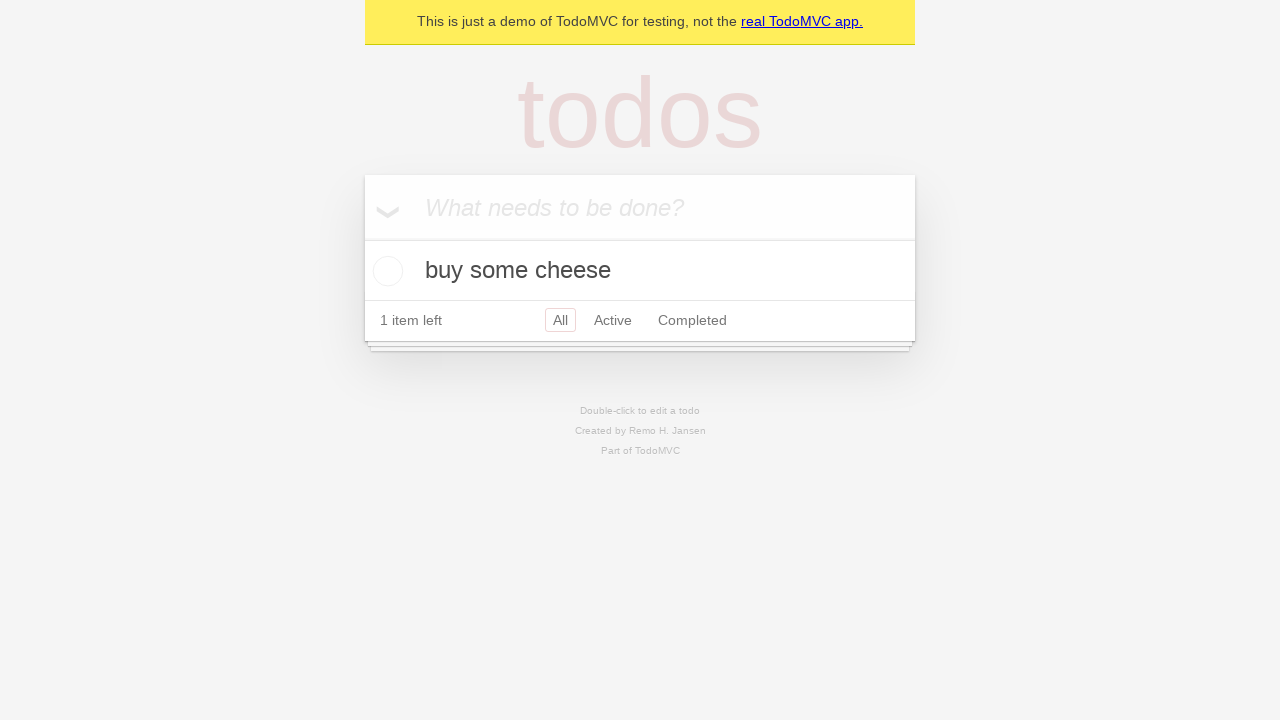

Filled second todo item with 'feed the cat' on internal:attr=[placeholder="What needs to be done?"i]
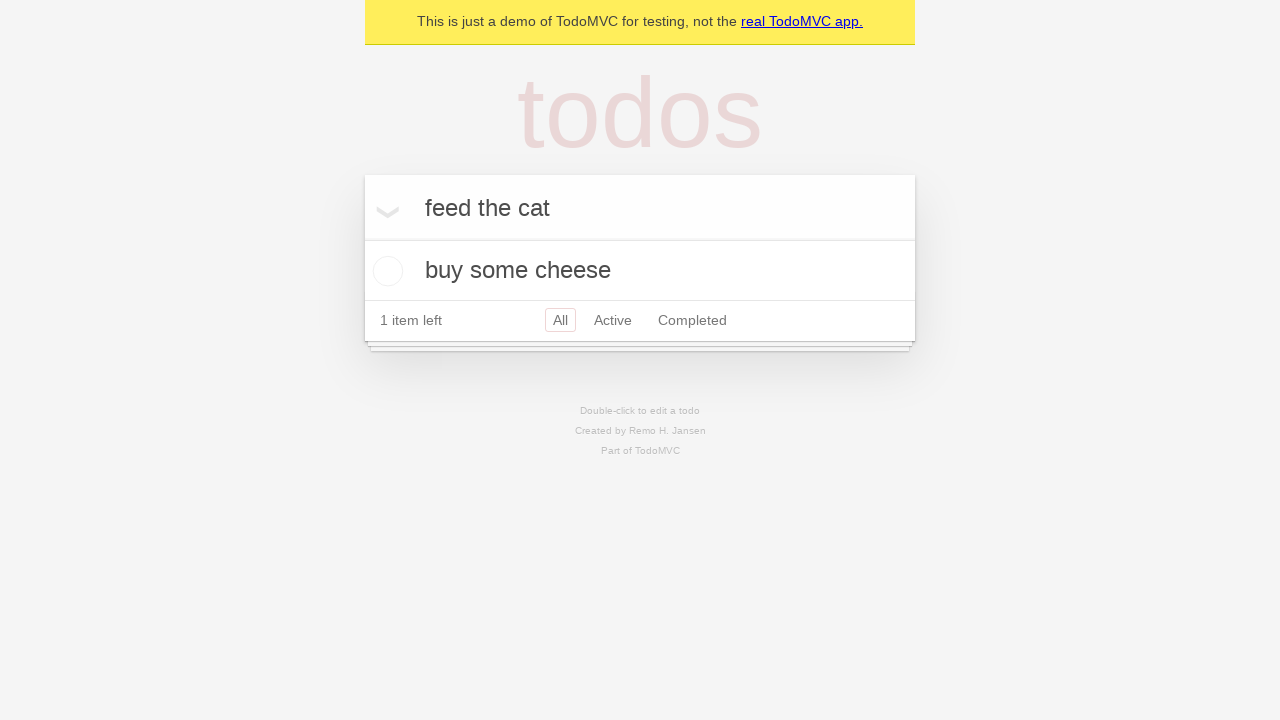

Pressed Enter to add second todo item on internal:attr=[placeholder="What needs to be done?"i]
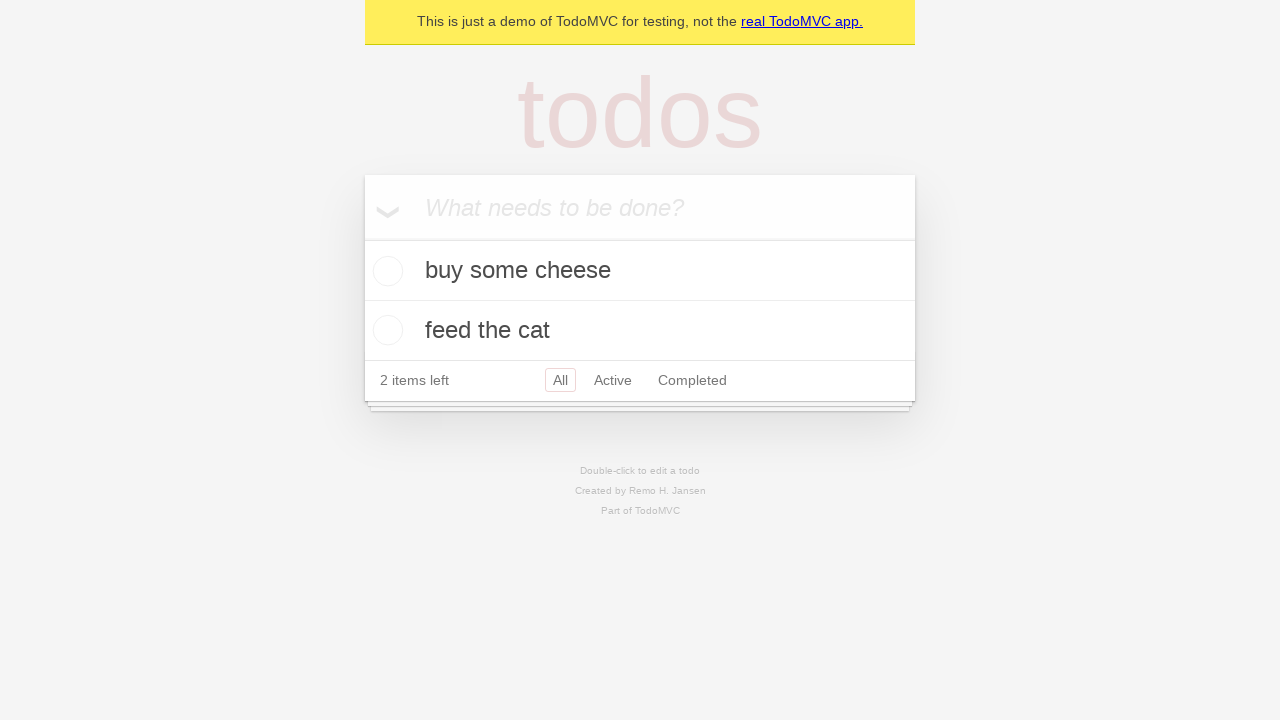

Verified second todo item appeared in the list
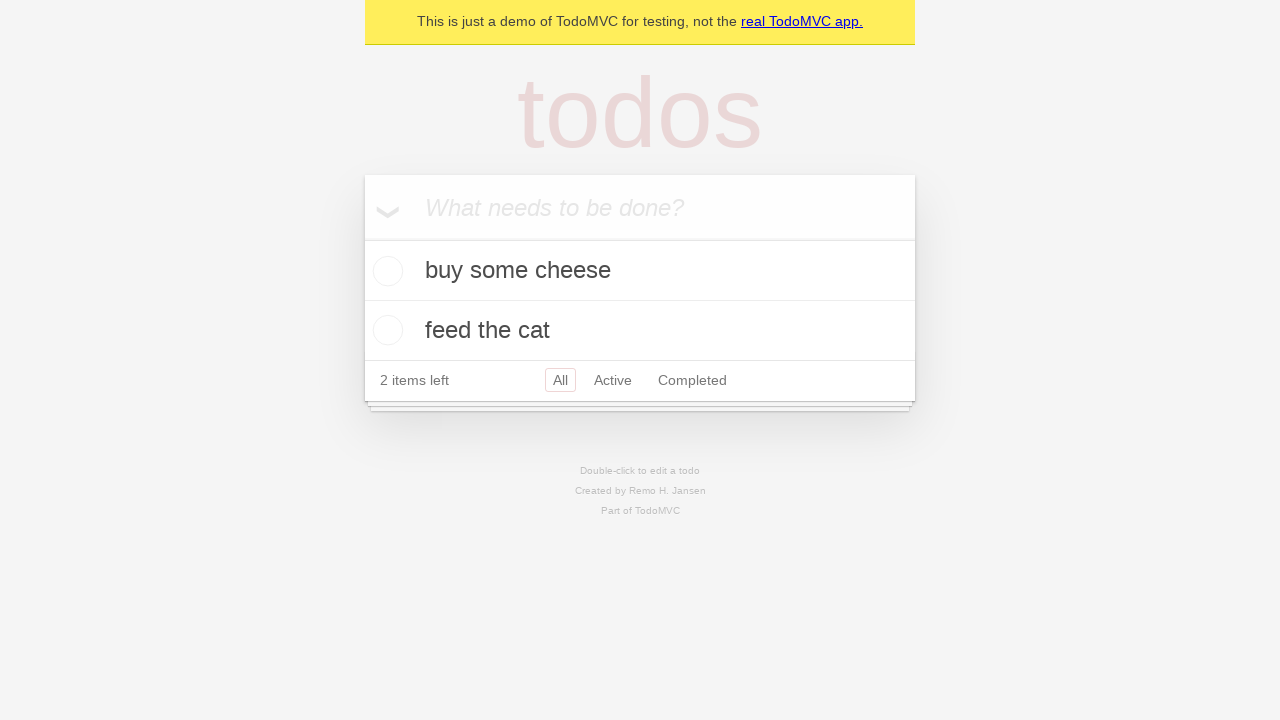

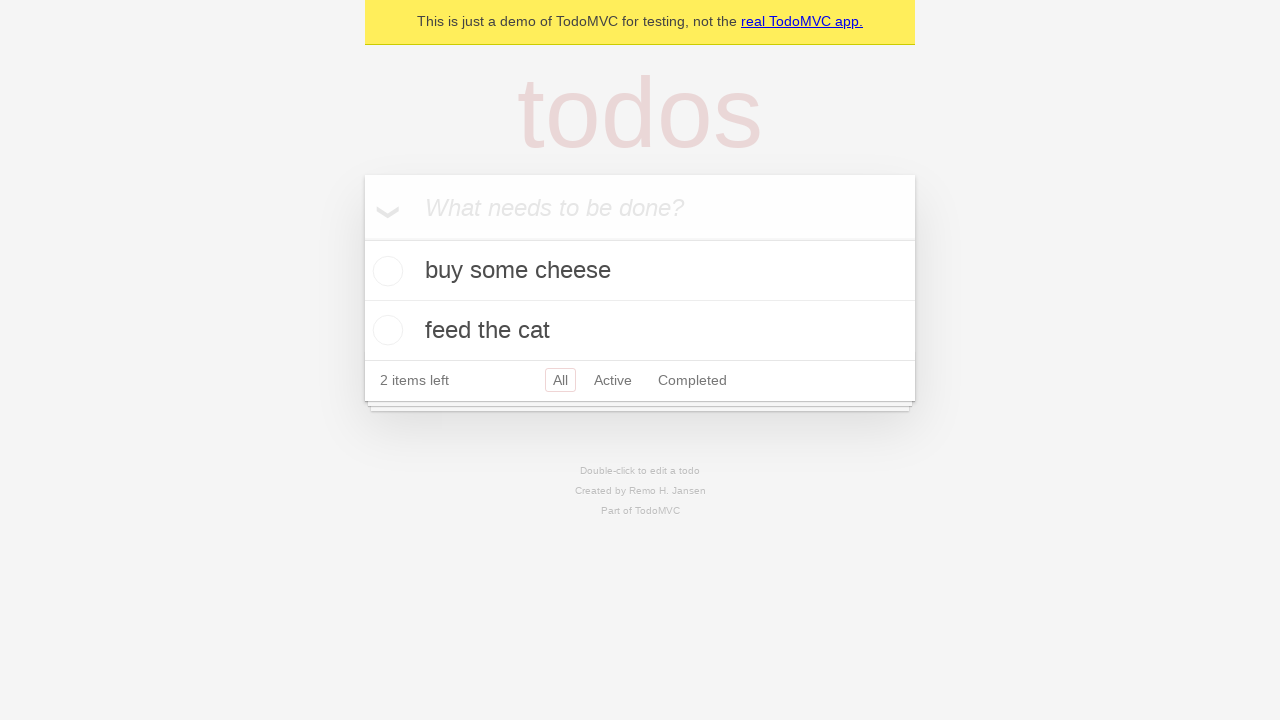